Tests a sign-up form with dynamic attributes by filling in username, password, confirm password, and email fields, then submitting the form and verifying the success message.

Starting URL: https://v1.training-support.net/selenium/dynamic-attributes

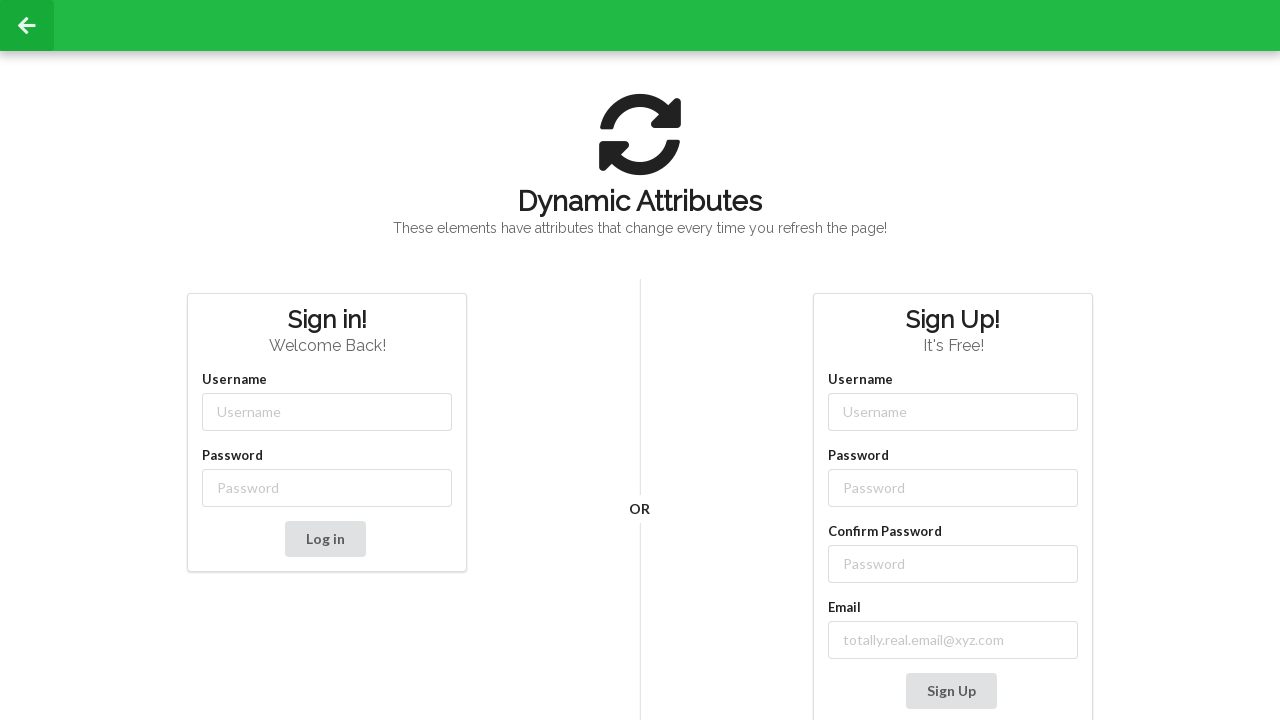

Filled username field with 'Piya' on //input[contains(@class, '-username')]
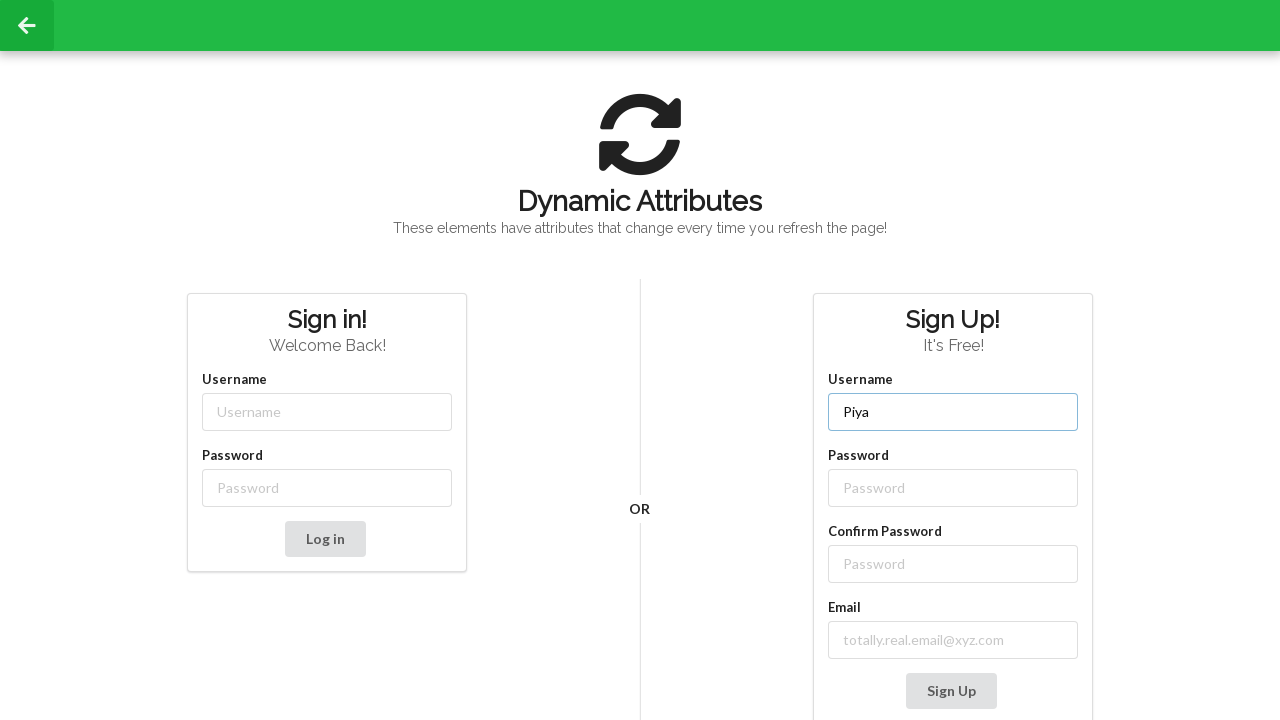

Filled password field with '12345' on //input[contains(@class, '-password')]
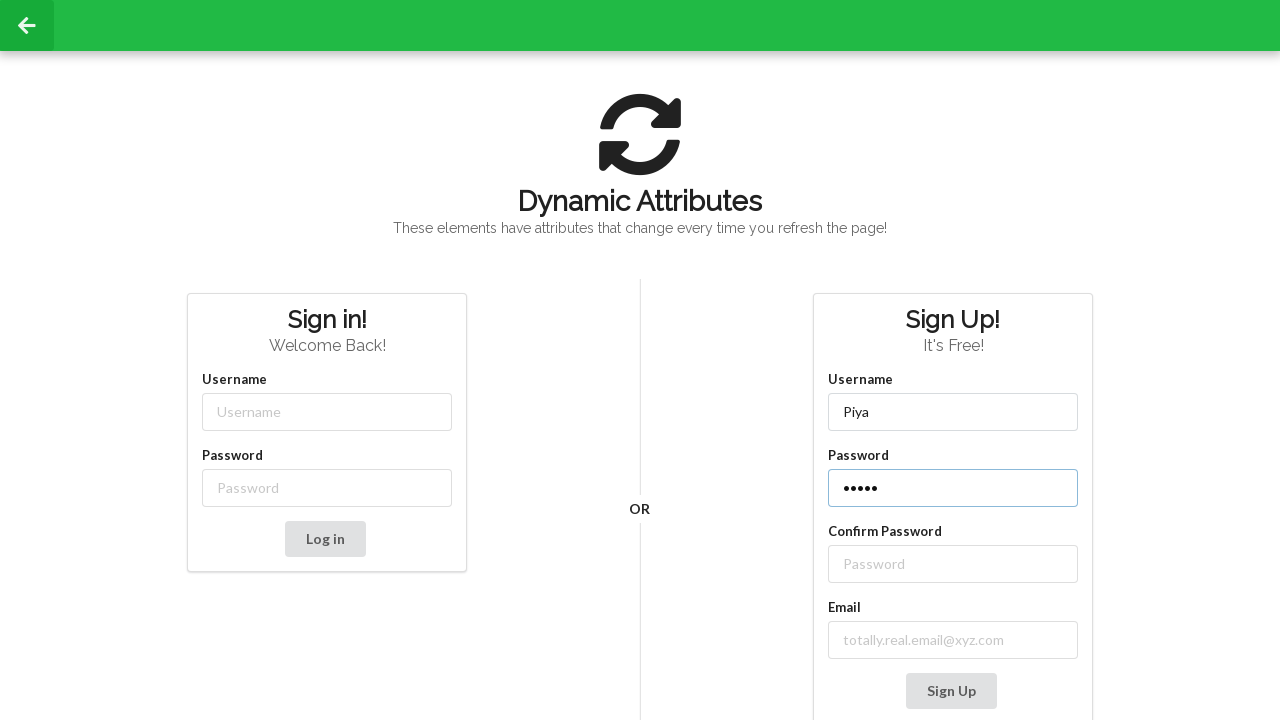

Filled confirm password field with '12345!' on //label[contains(text(), 'Confirm Password')]//following::input
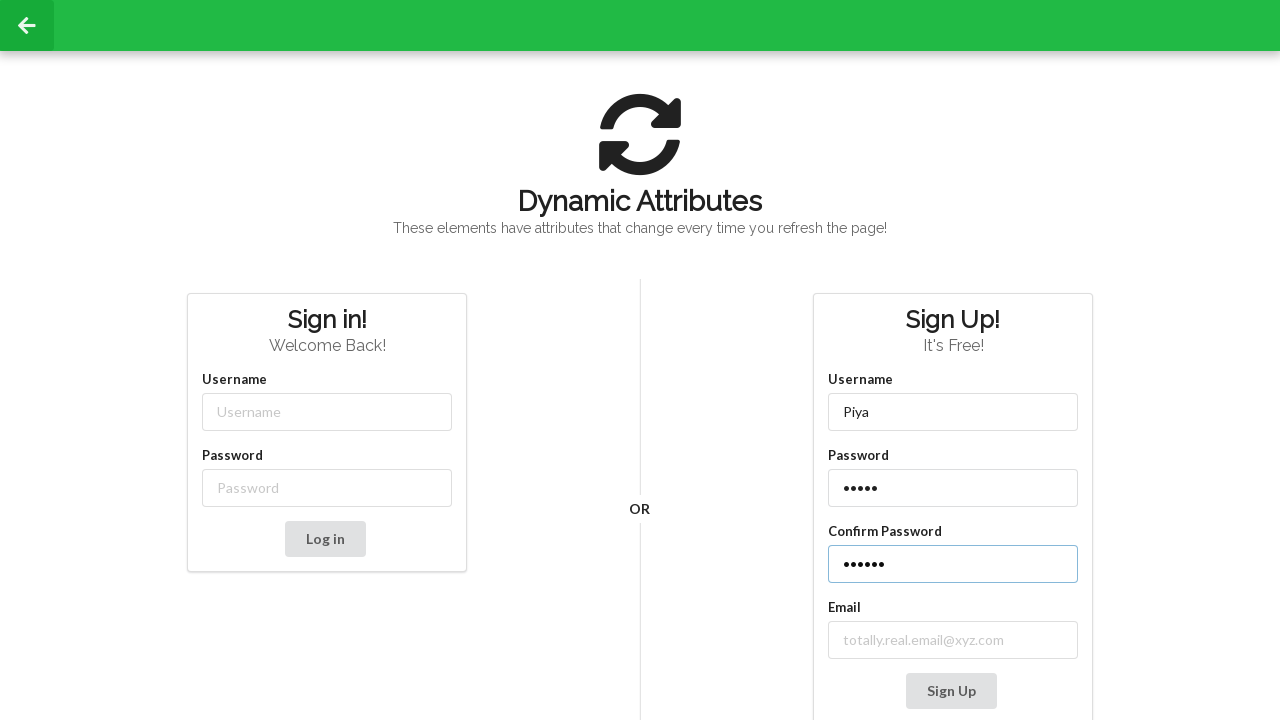

Filled email field with 'piya@gmail.com' on //input[contains(@class, 'email-')]
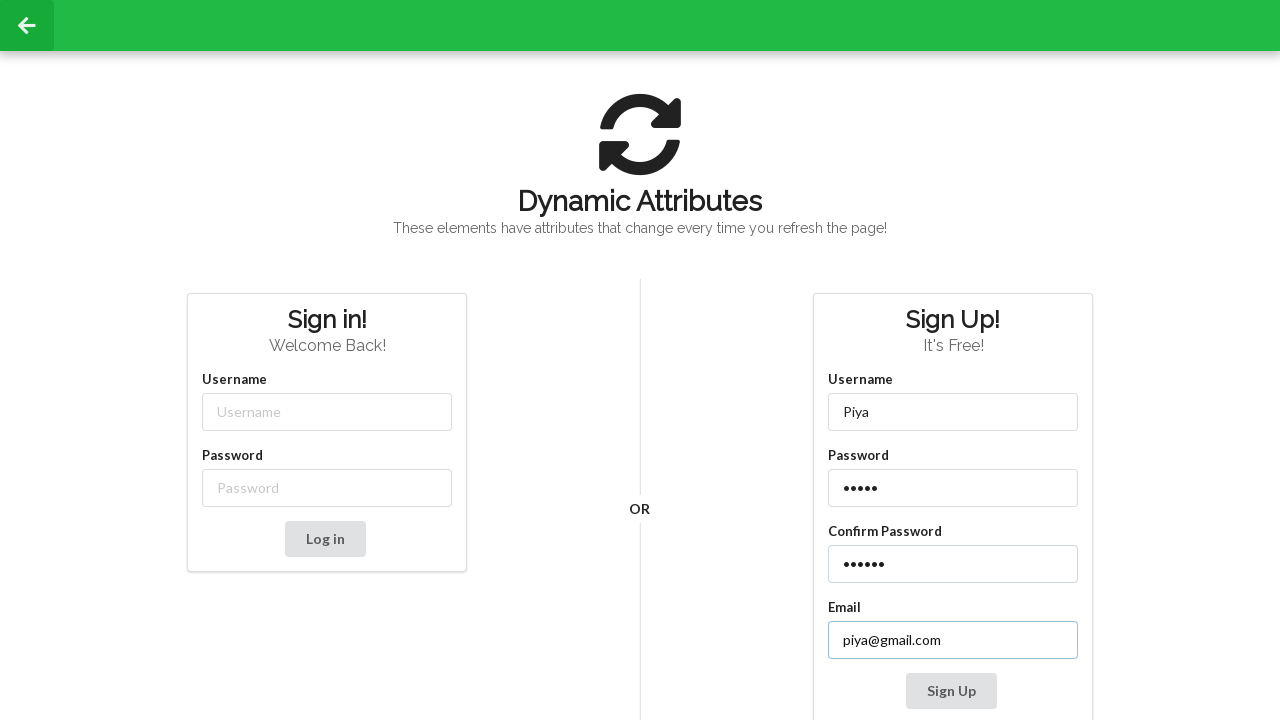

Clicked the Sign Up button to submit the form at (951, 691) on xpath=//button[text()='Sign Up']
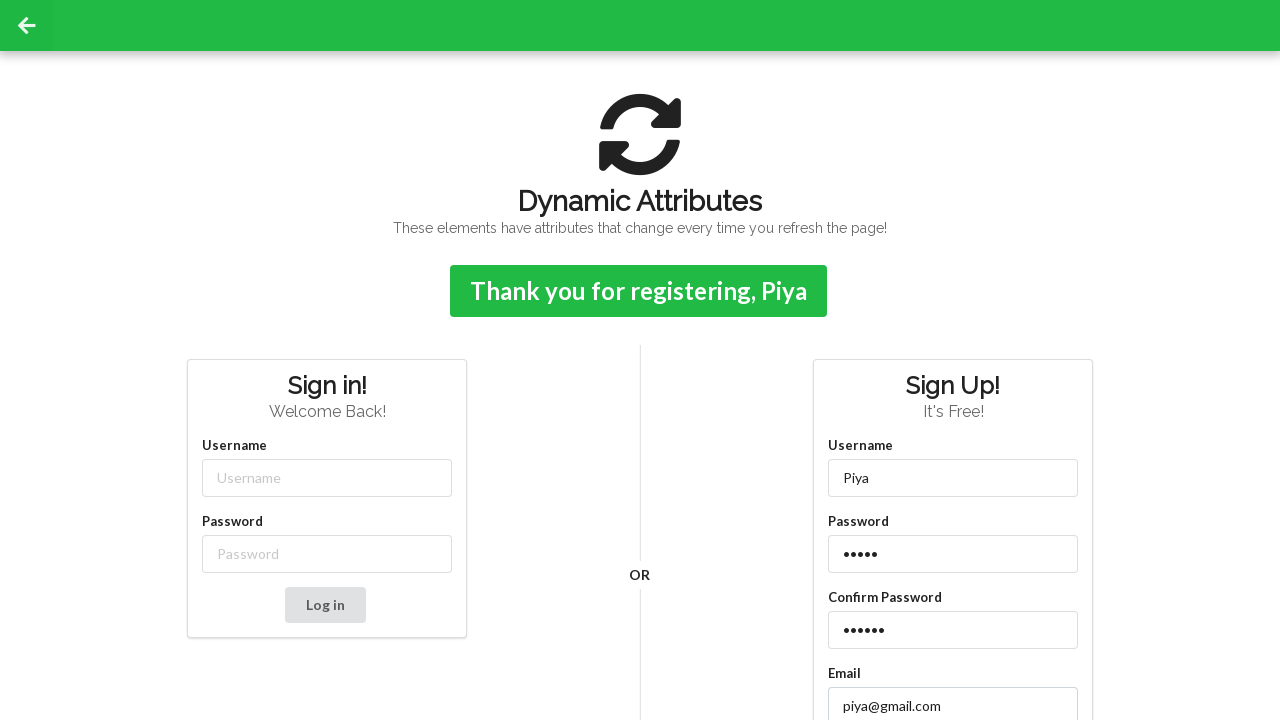

Success confirmation message appeared on page
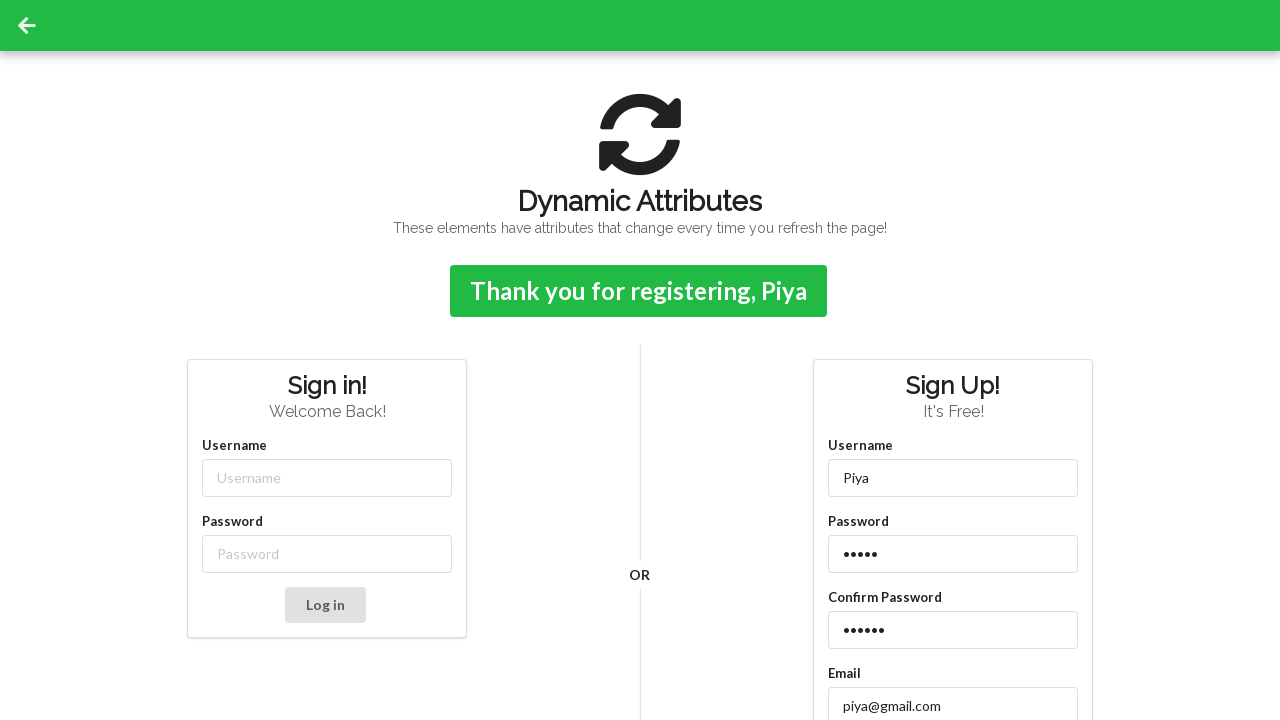

Retrieved success message: Thank you for registering, Piya
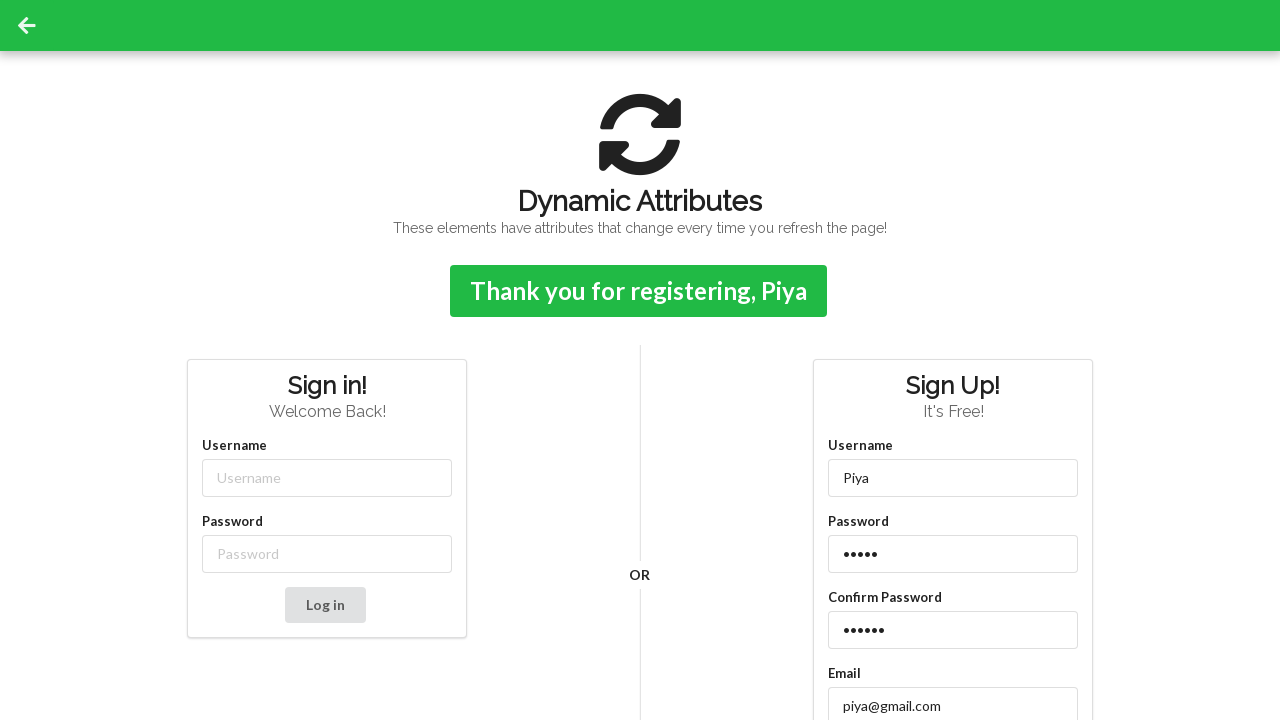

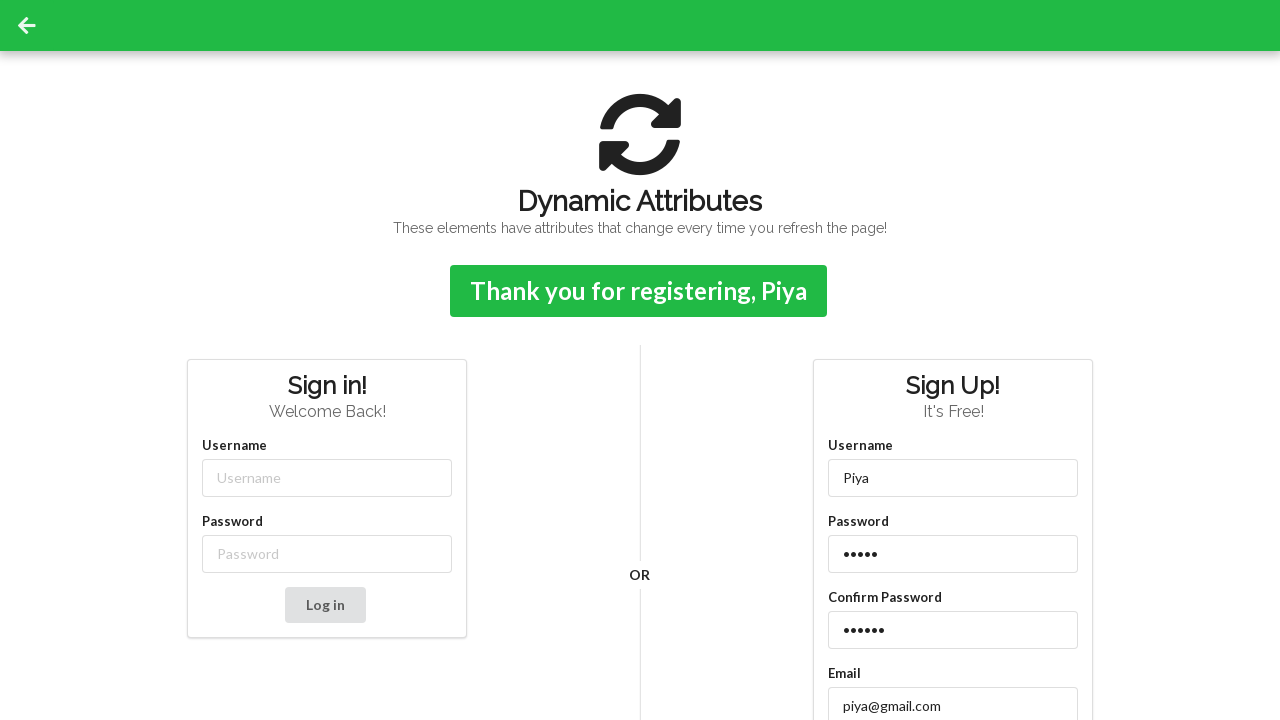